Tests the text box form by filling in full name, email, current address, and permanent address fields, then submitting the form and verifying the output displays the entered values.

Starting URL: https://demoqa.com/text-box

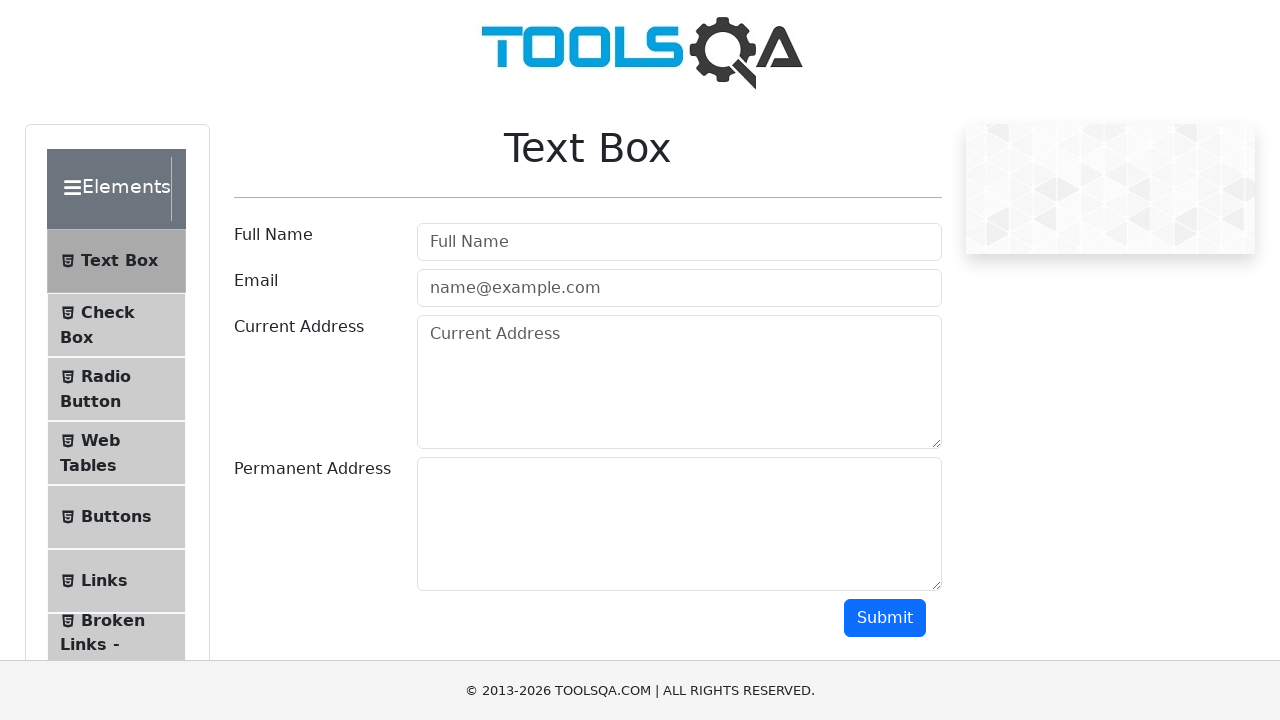

Filled full name field with 'Ieva Montrimaite' on #userName
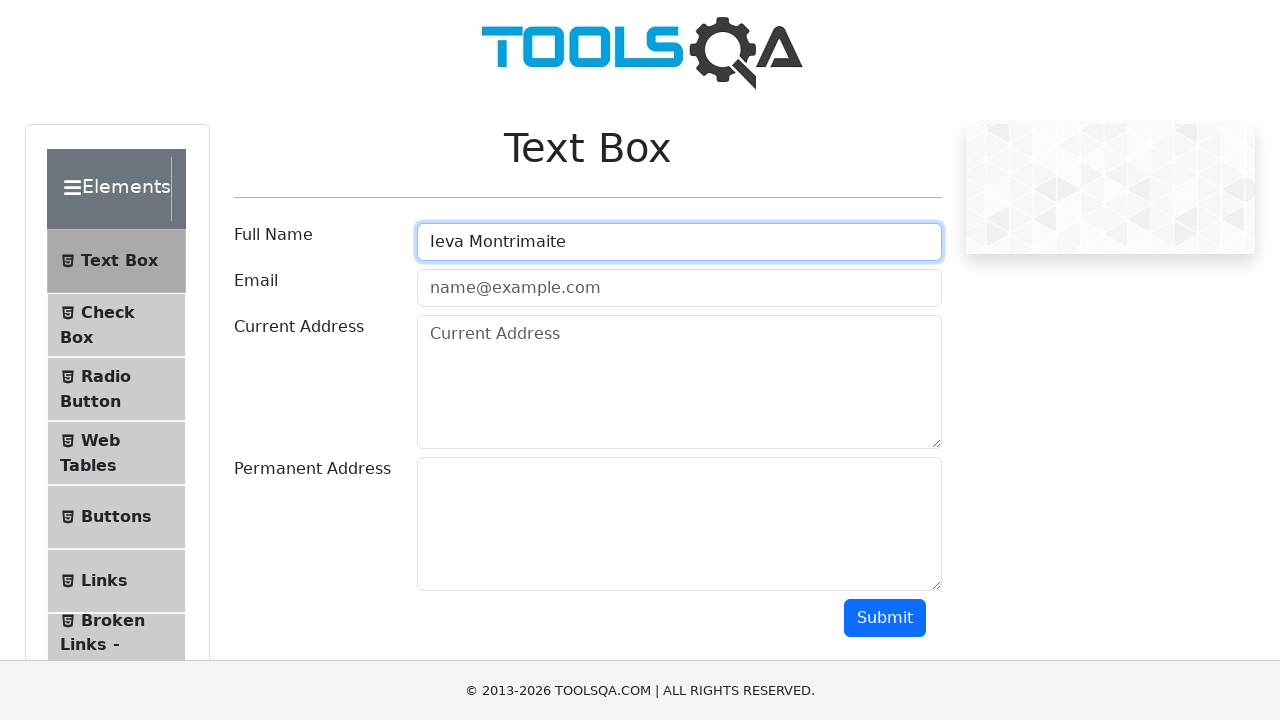

Filled email field with 'montrimaite.ieva@gmail.com' on #userEmail
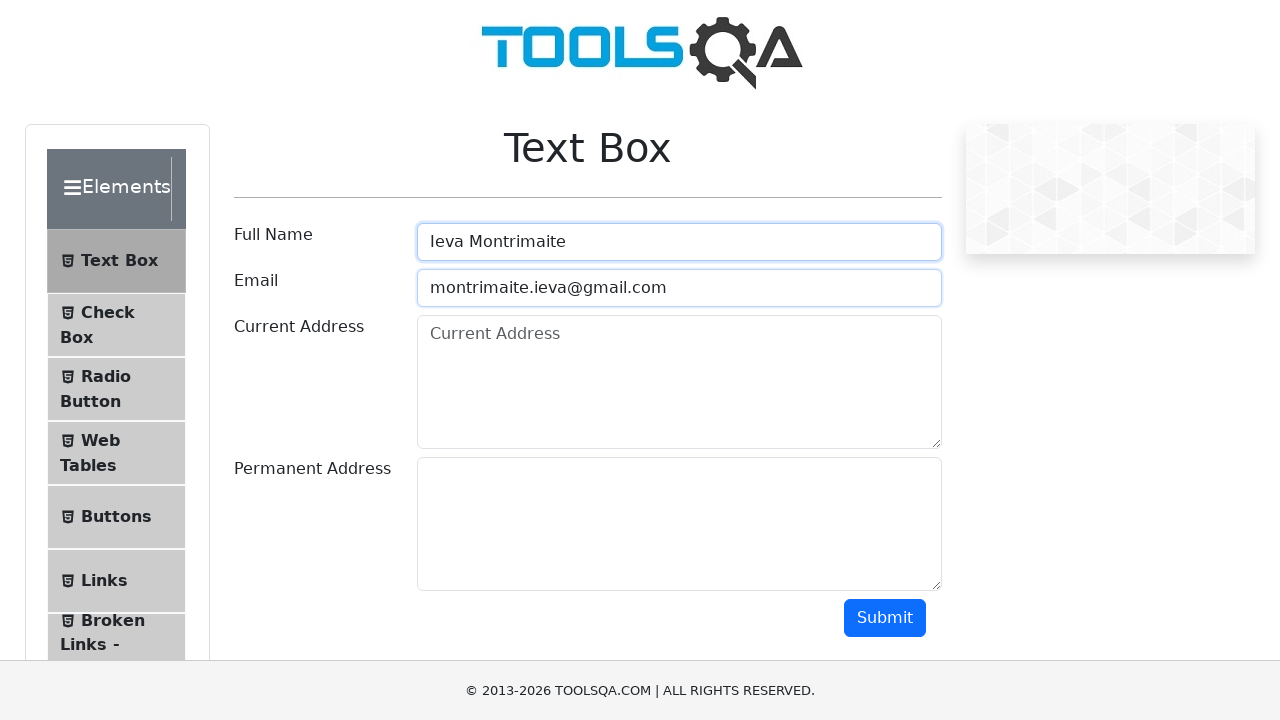

Filled current address field with '2436 N 48th St #101, Lincoln, New Hampshire' on #currentAddress
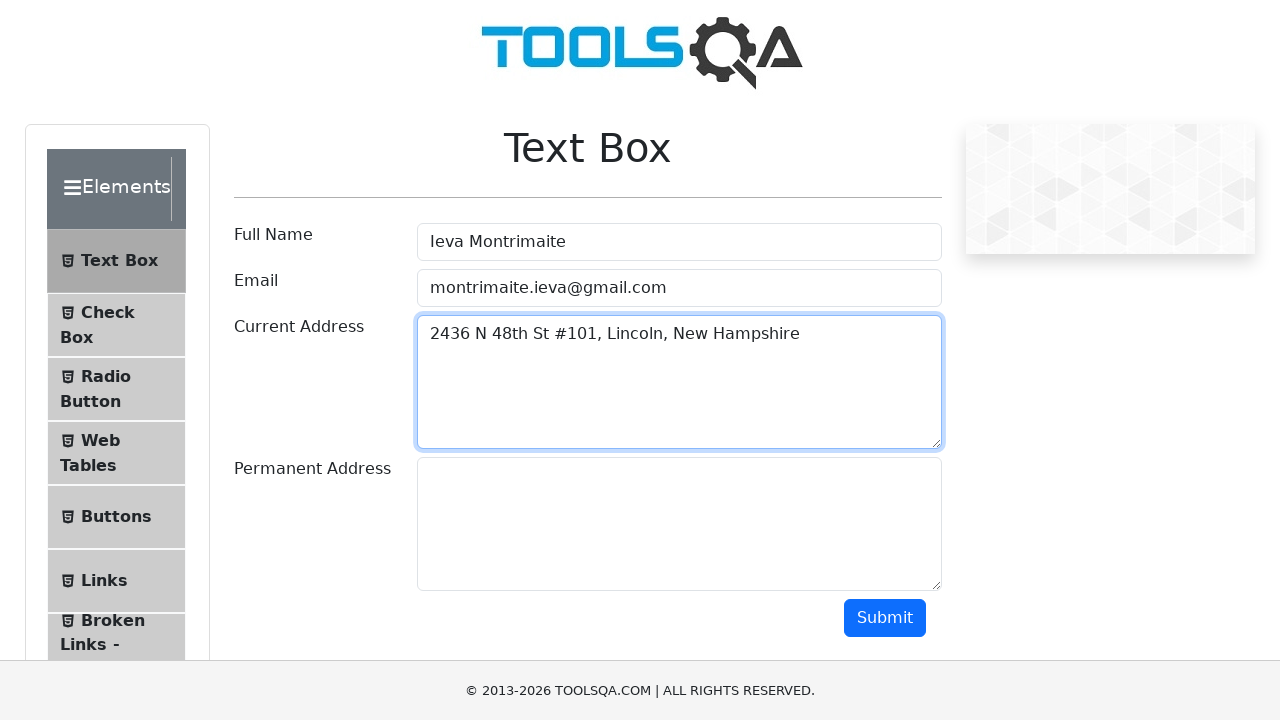

Filled permanent address field with '8602 SW State Road 200, Ocala, Florida' on #permanentAddress
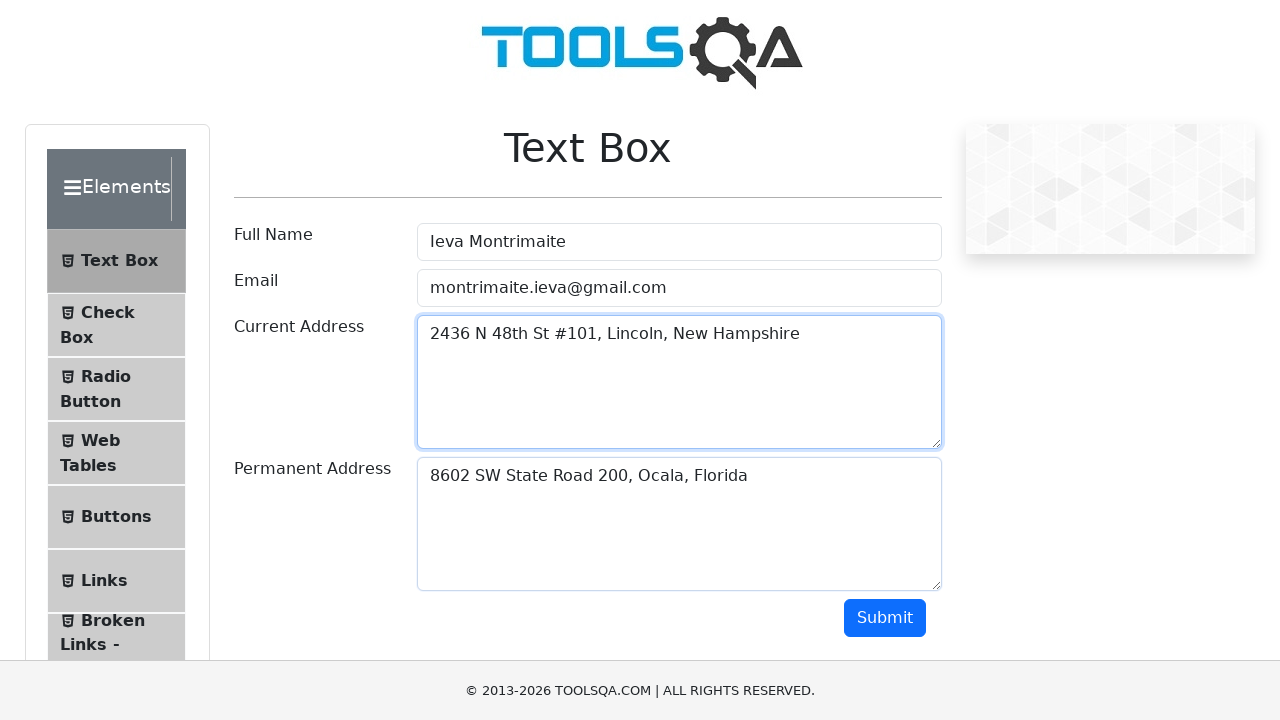

Clicked submit button to submit the text box form at (885, 618) on #submit
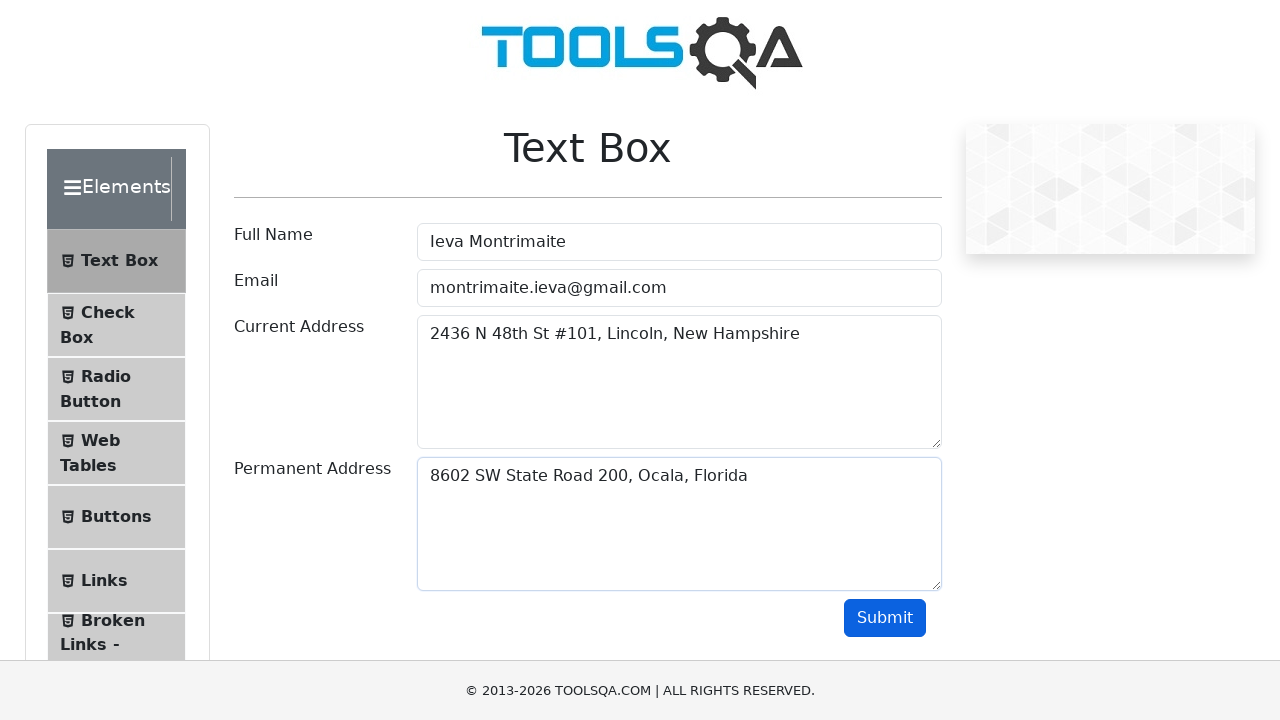

Form output loaded and name field is visible
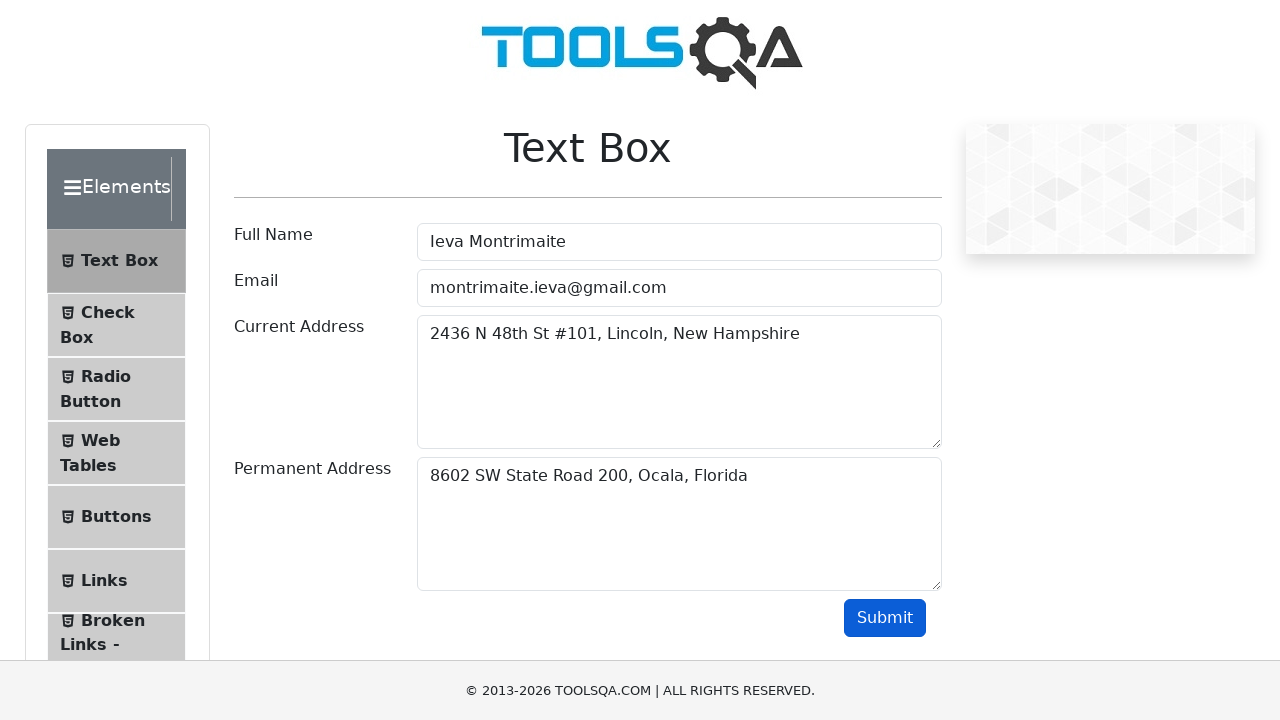

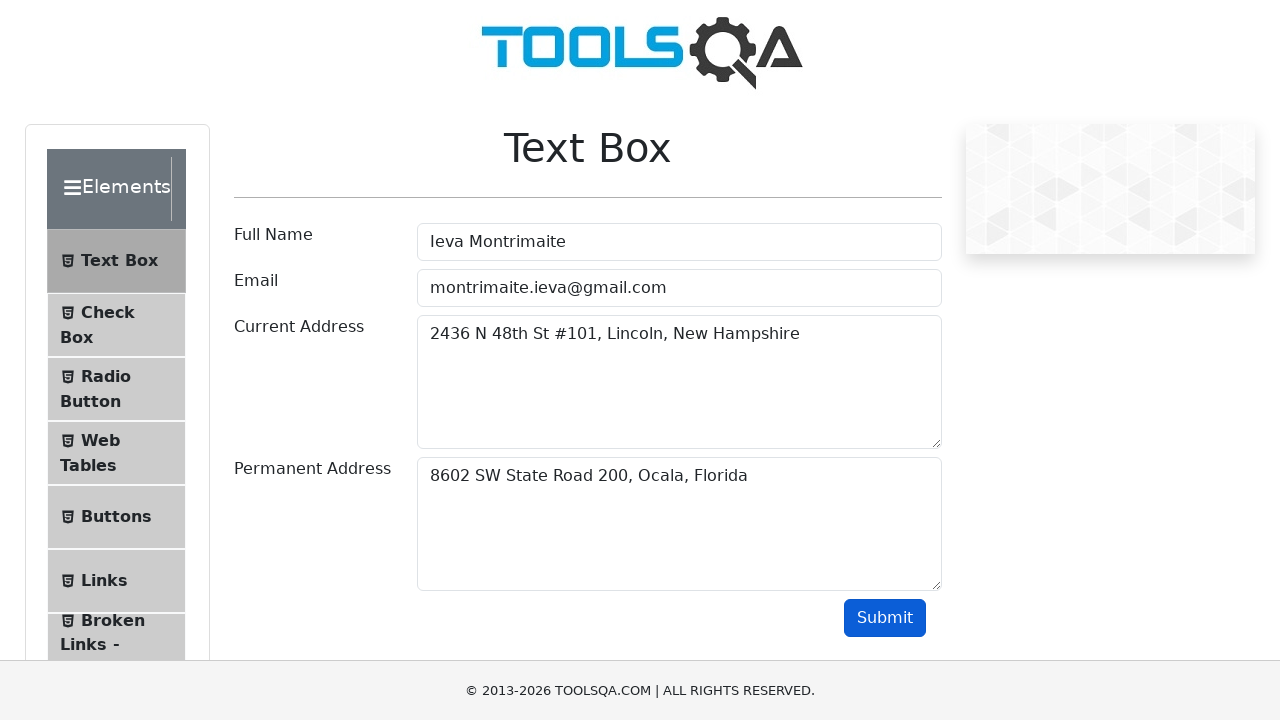